Tests element existence verification by searching for elements by name and ID on the Selenium API documentation page

Starting URL: https://www.selenium.dev/selenium/docs/api/py/api.html

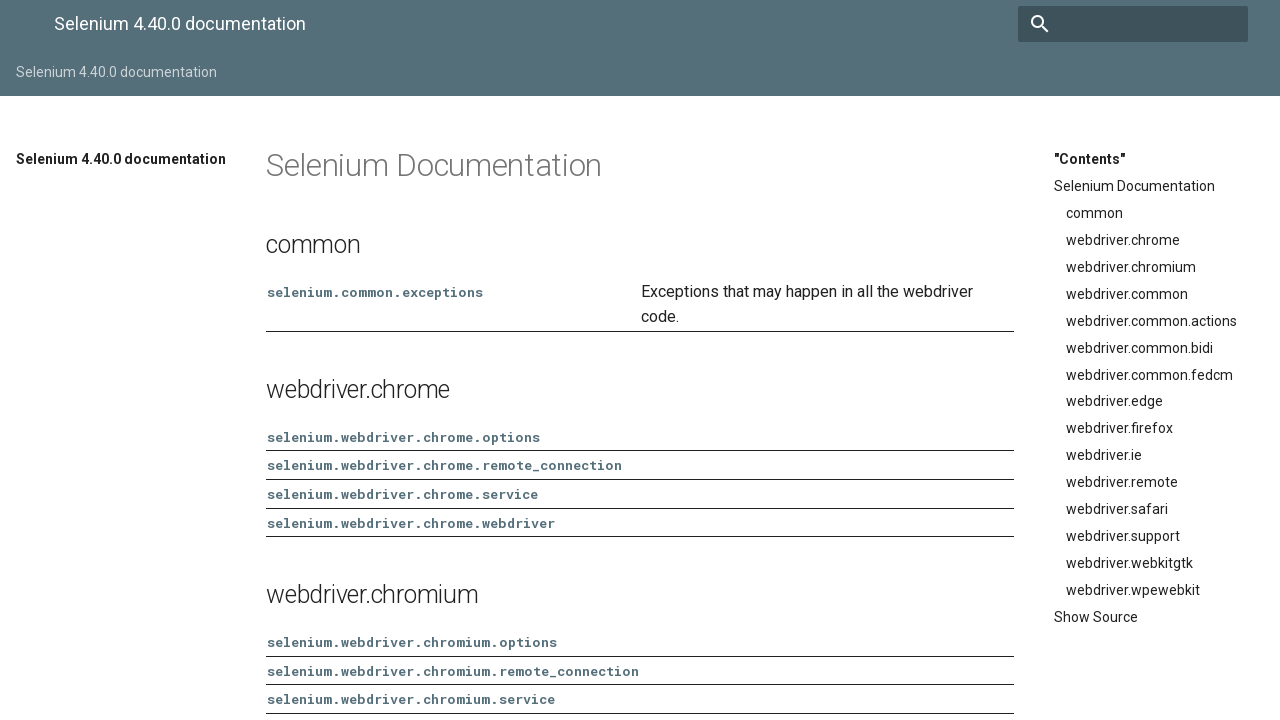

Clicked on selenium.webdriver.chrome.webdriver link at (411, 523) on text=selenium.webdriver.chrome.webdriver
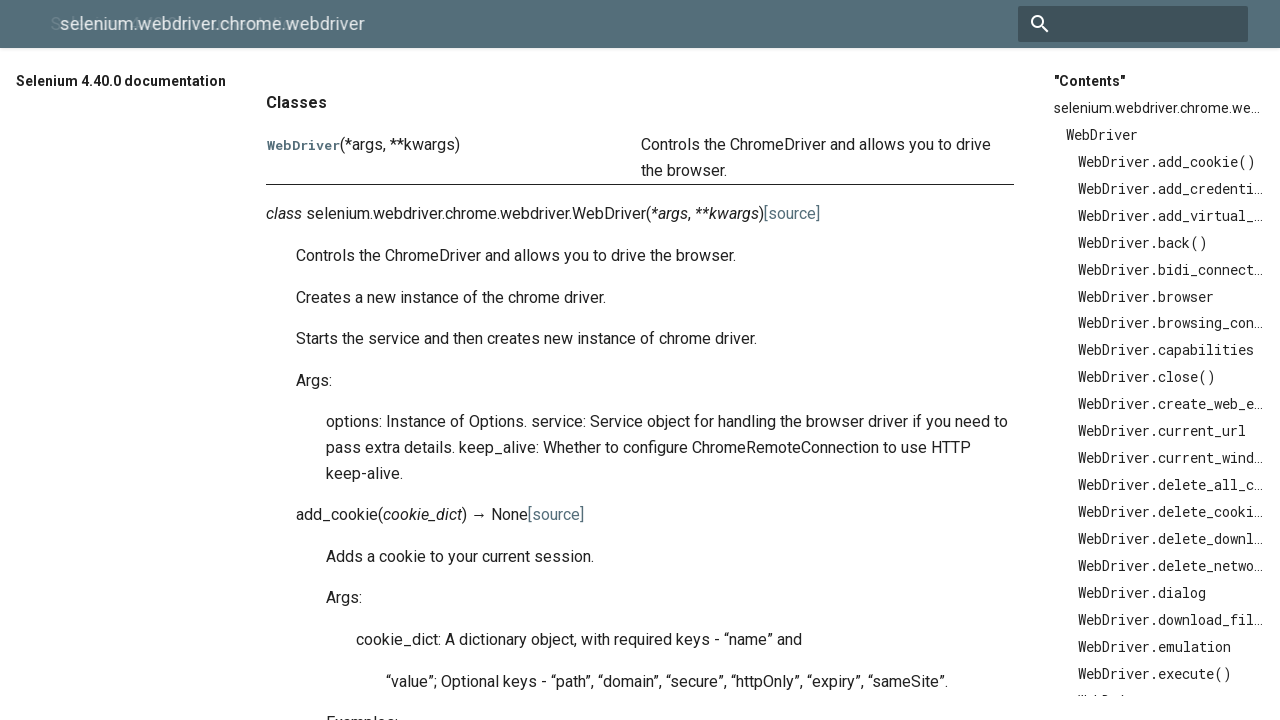

Page loaded (domcontentloaded)
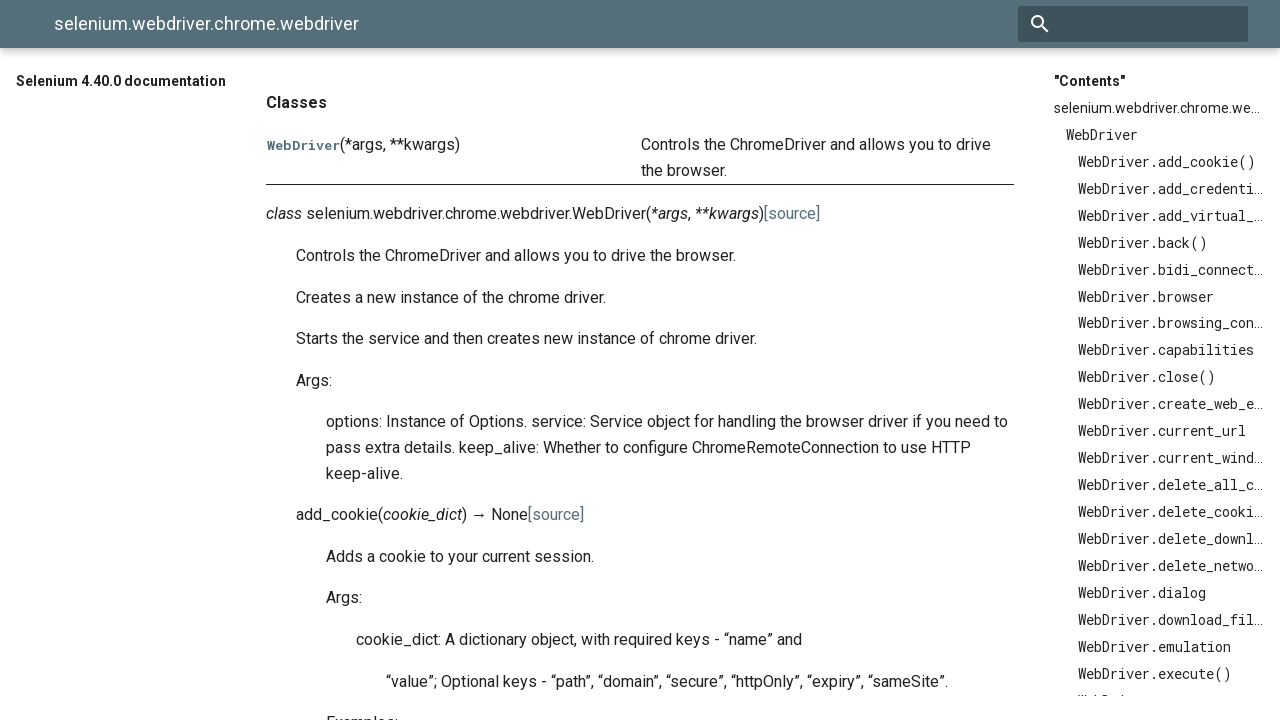

Located all elements with name='q'
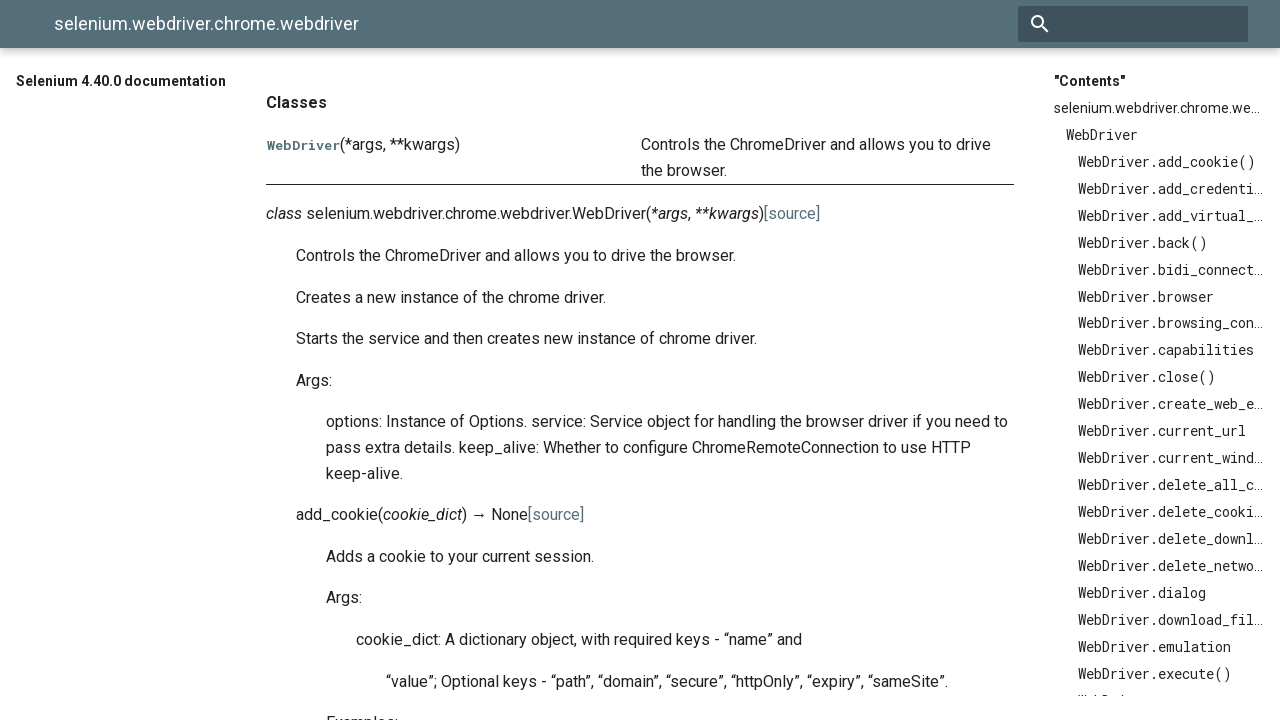

Asserted that exactly 1 element with name='q' exists
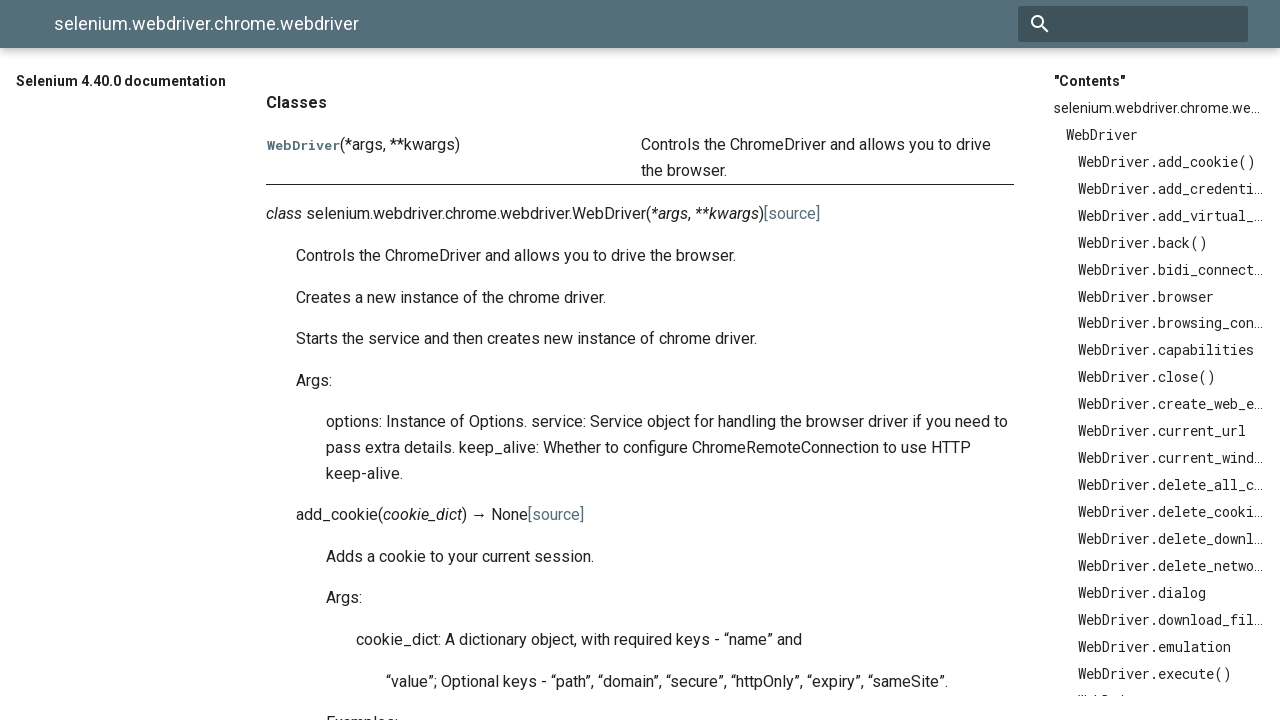

Located all elements with id='Tania'
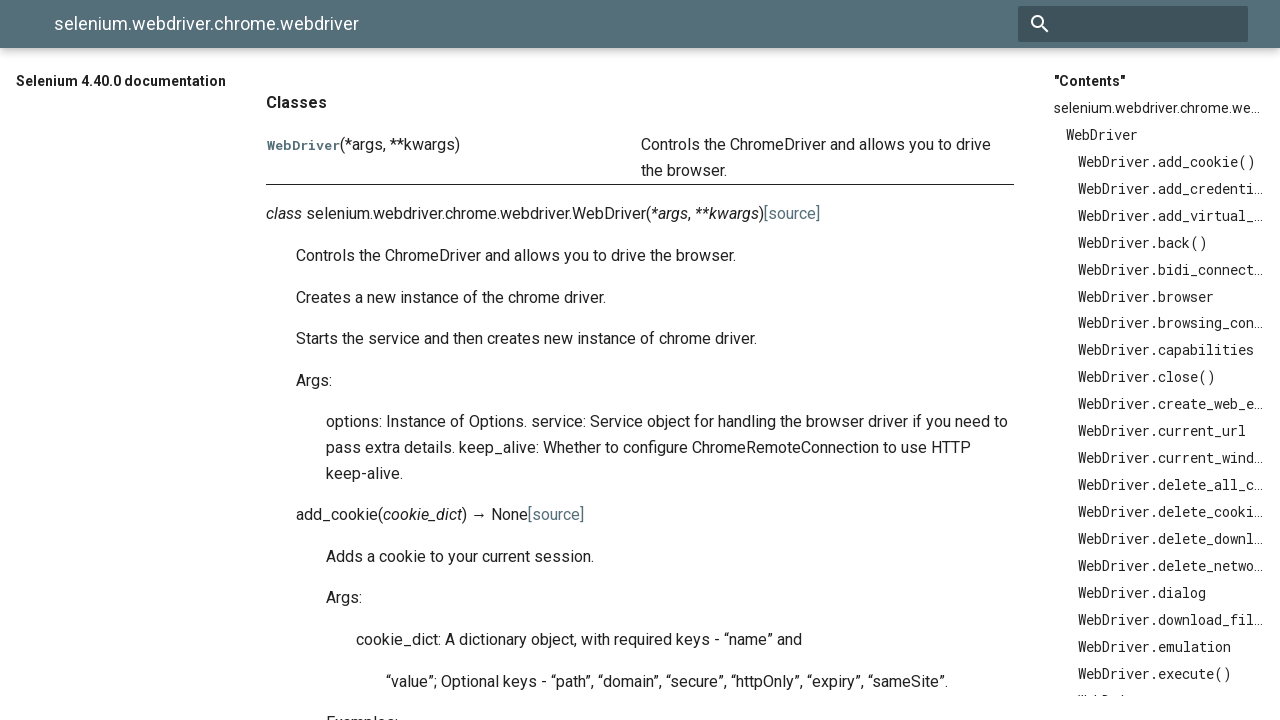

Asserted that no elements with id='Tania' exist
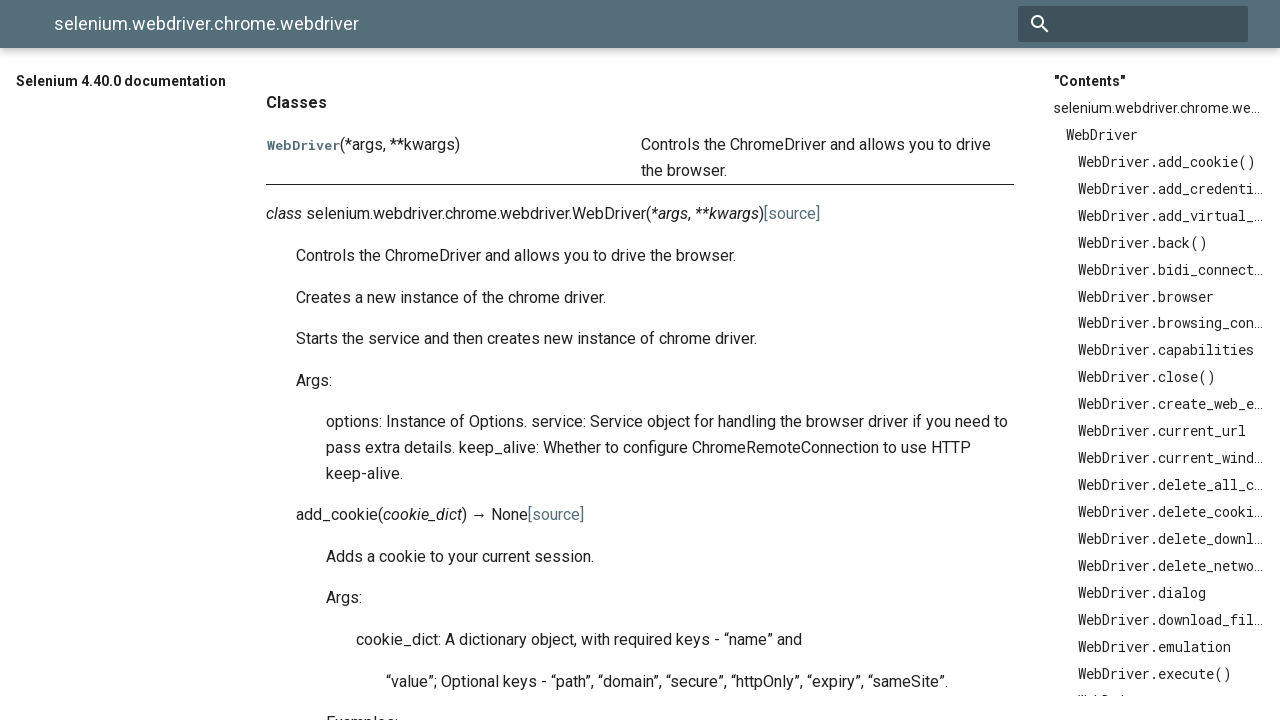

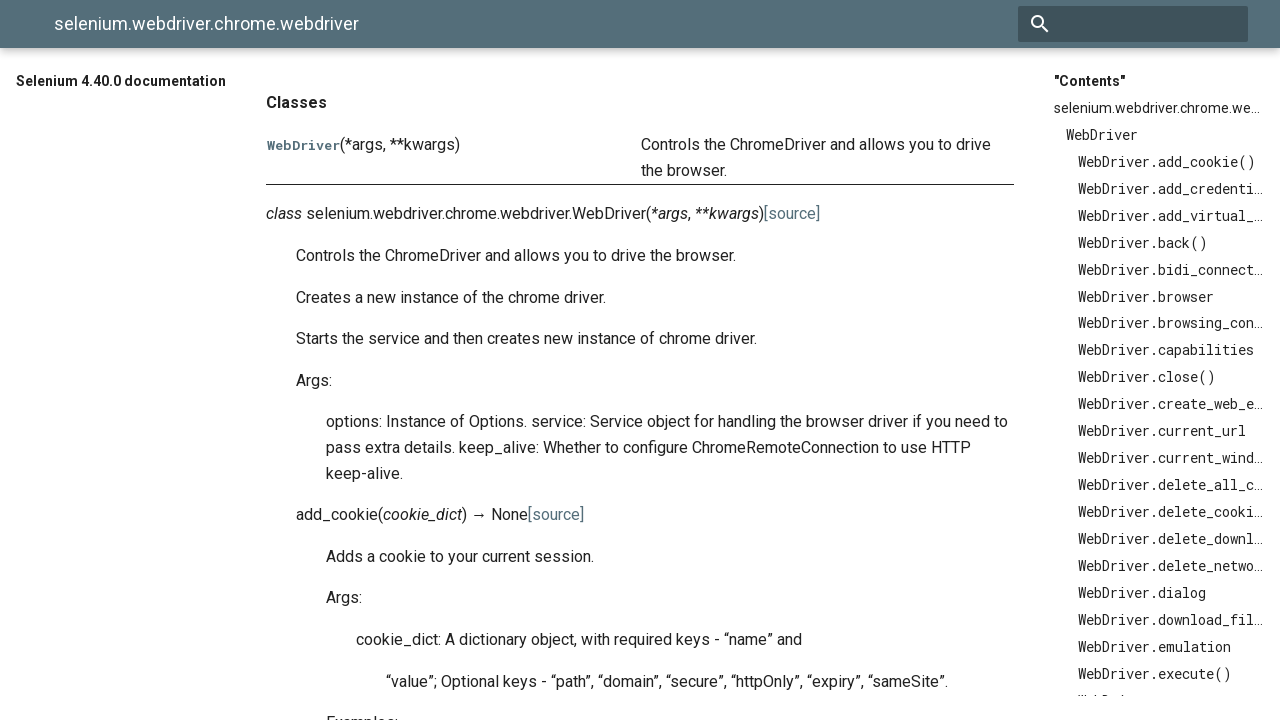